Tests removing a checkbox dynamically by clicking the Remove button and waiting for the Add button to appear

Starting URL: https://the-internet.herokuapp.com/dynamic_controls

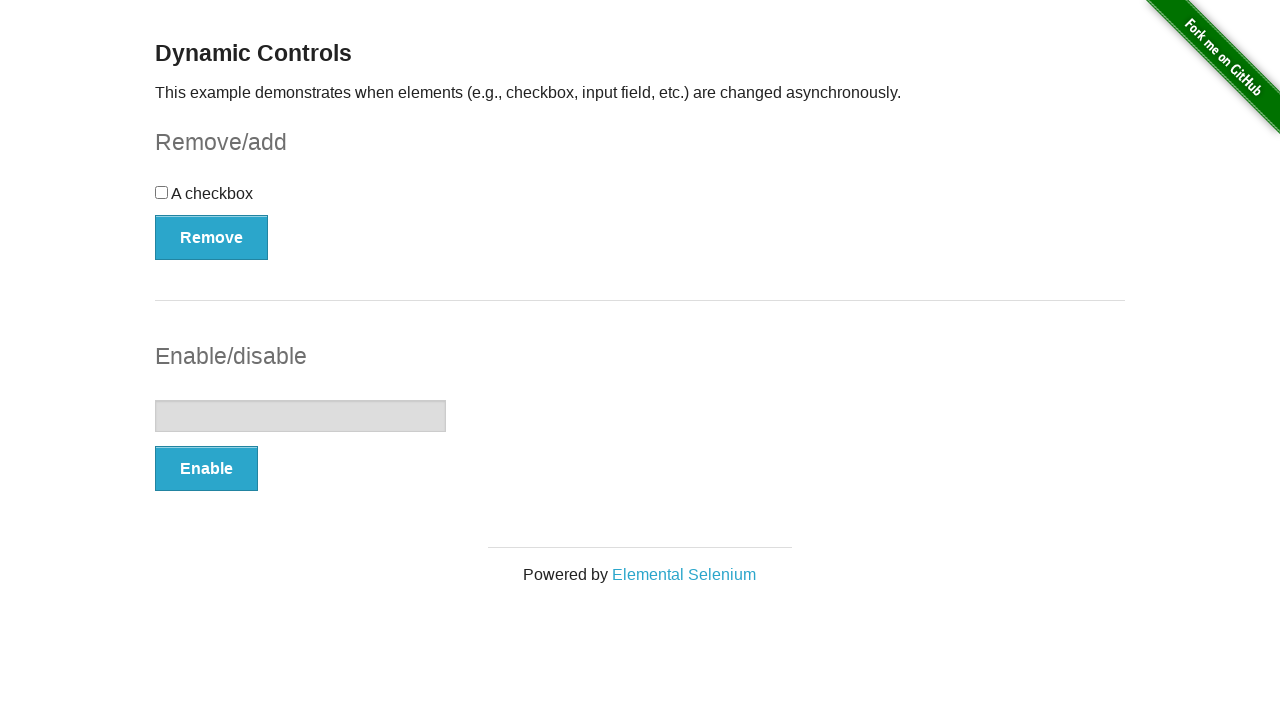

Navigated to dynamic controls page
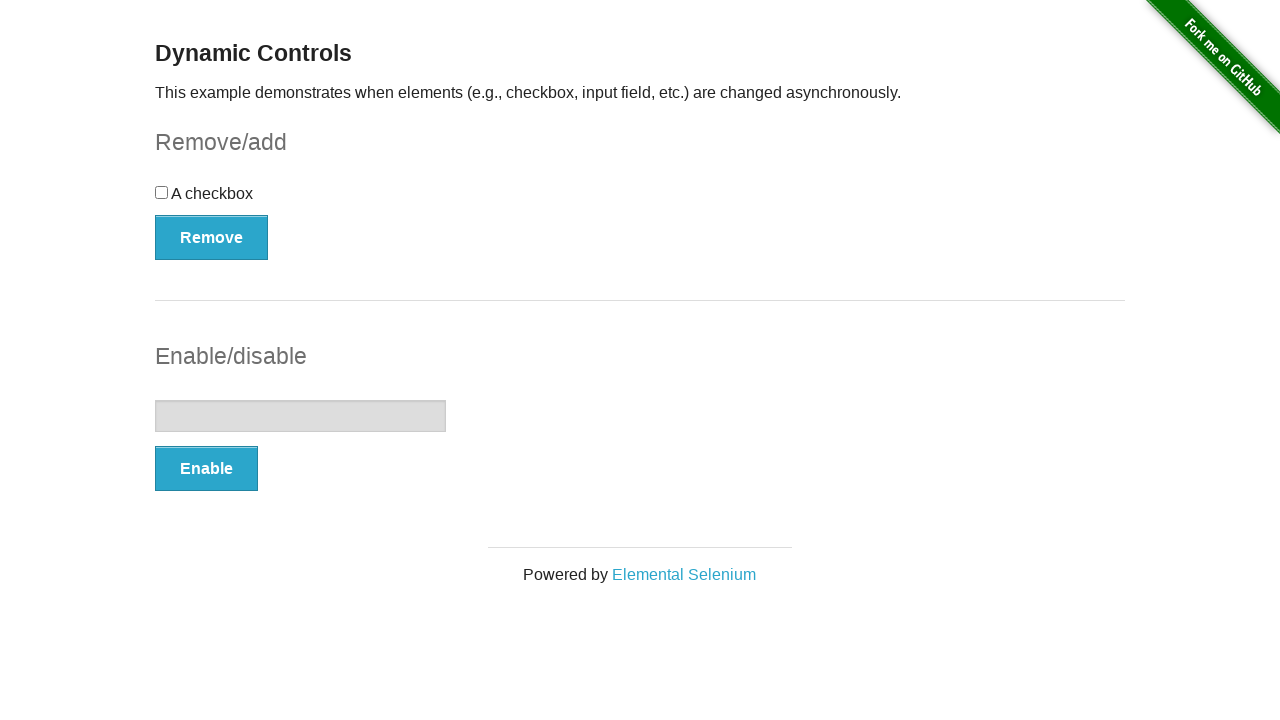

Clicked Remove button to remove the checkbox at (212, 237) on xpath=//button[@type='button' and contains(text(),'Remove')]
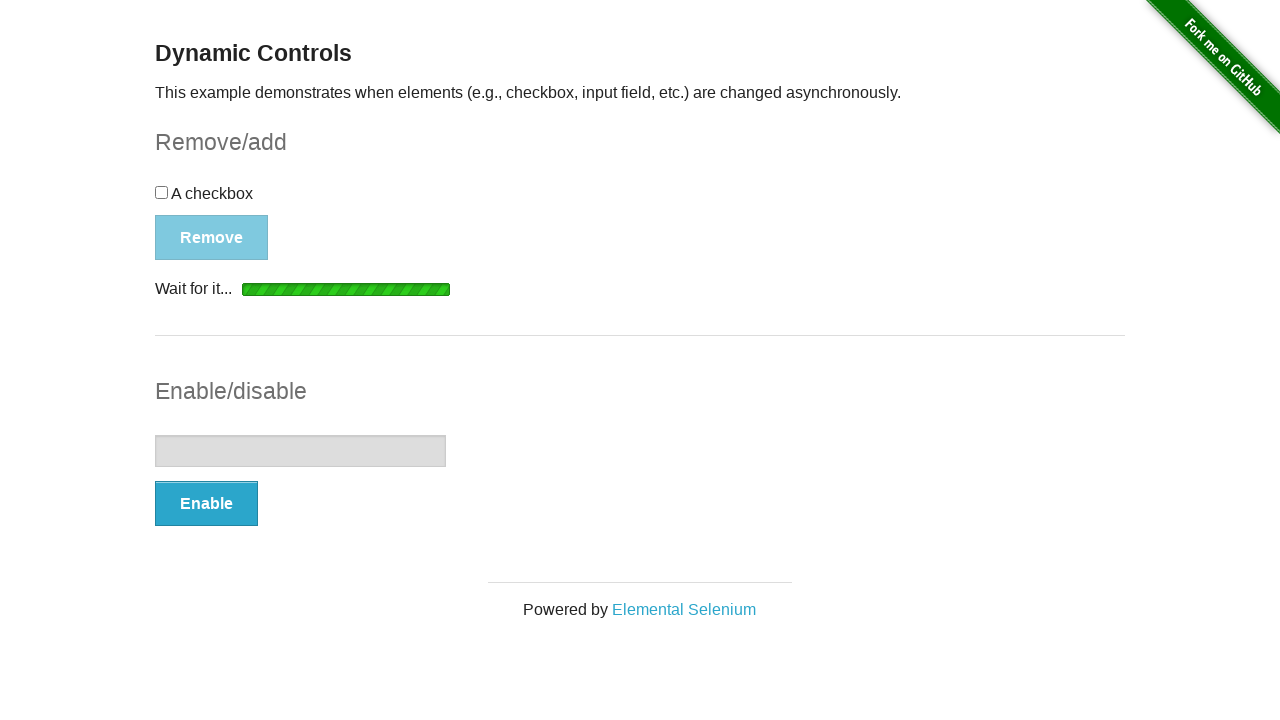

Verified checkbox removal completed - Add button appeared
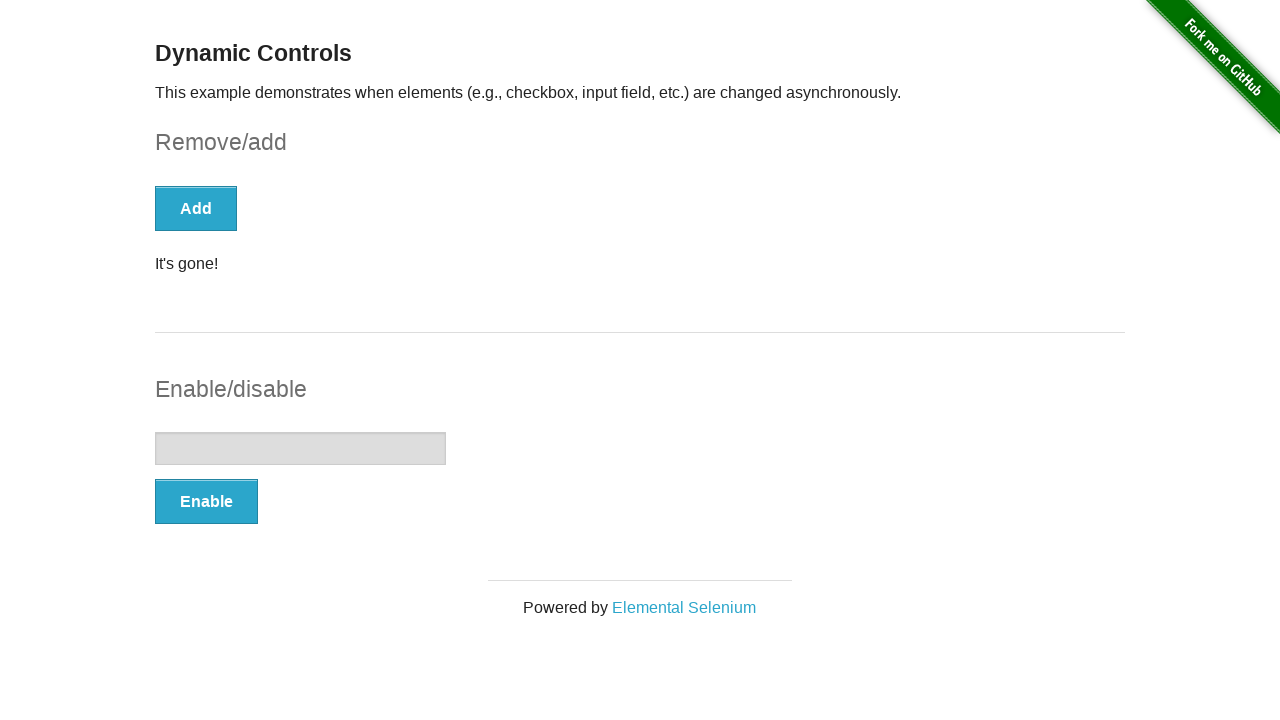

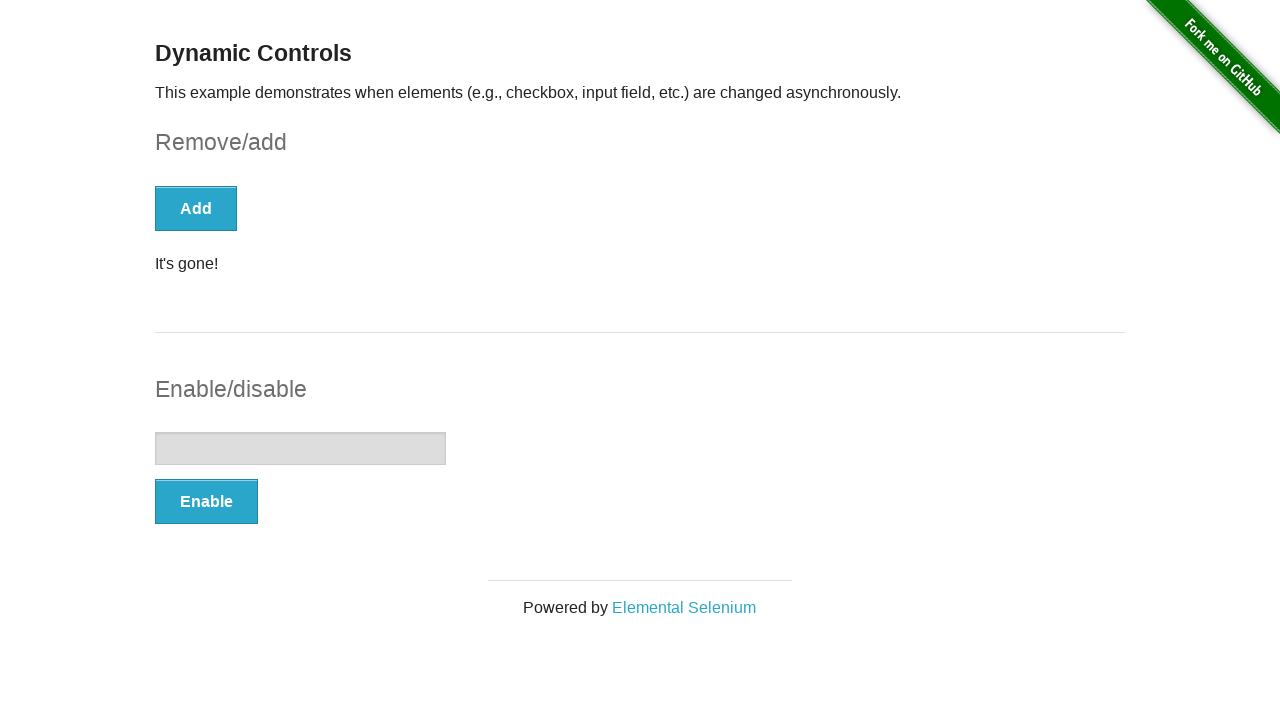